Tests e-commerce product search and add to cart functionality by searching for products containing "ca", verifying results count, and adding specific items to cart

Starting URL: https://rahulshettyacademy.com/seleniumPractise/#/

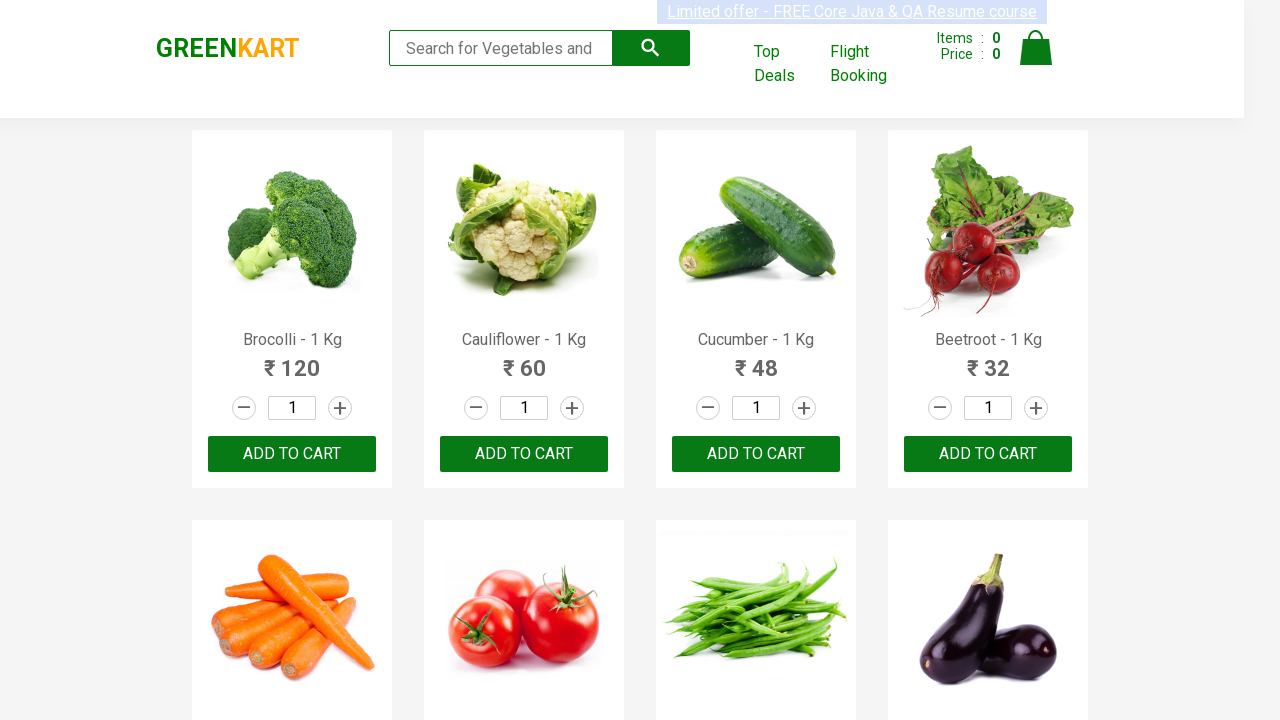

Filled search field with 'ca' on .search-keyword
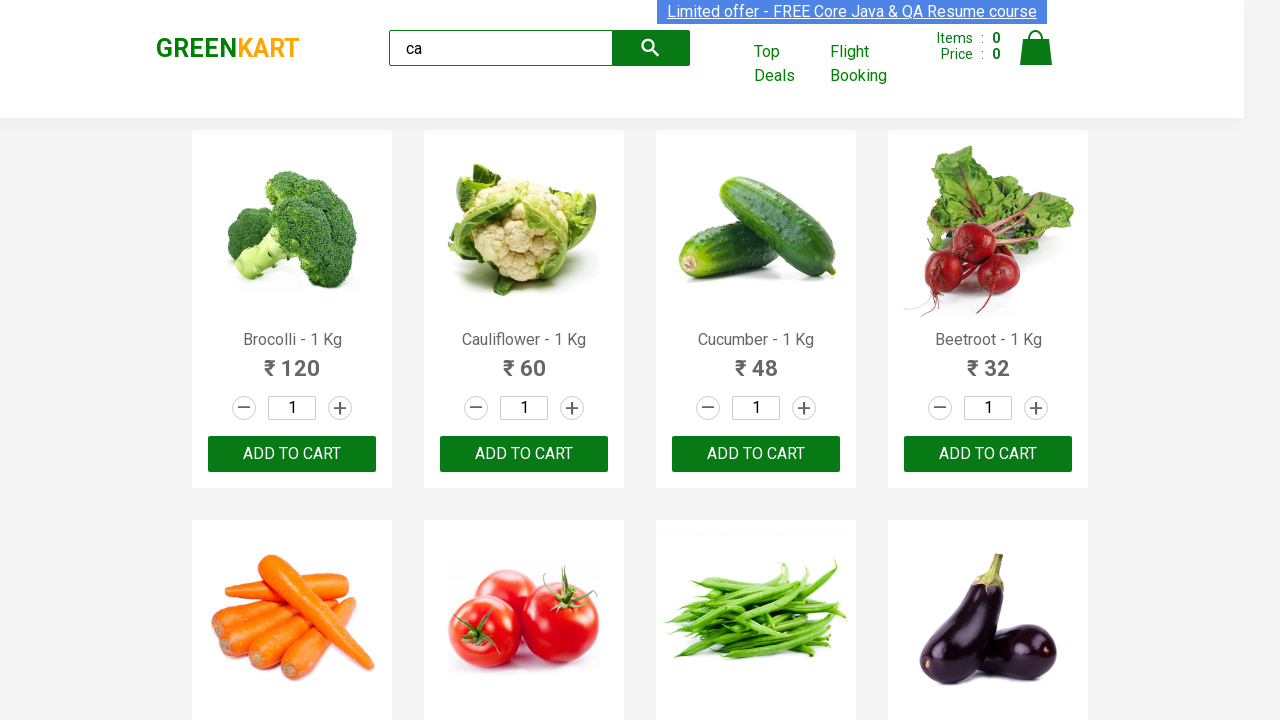

Waited 1 second for search results to update
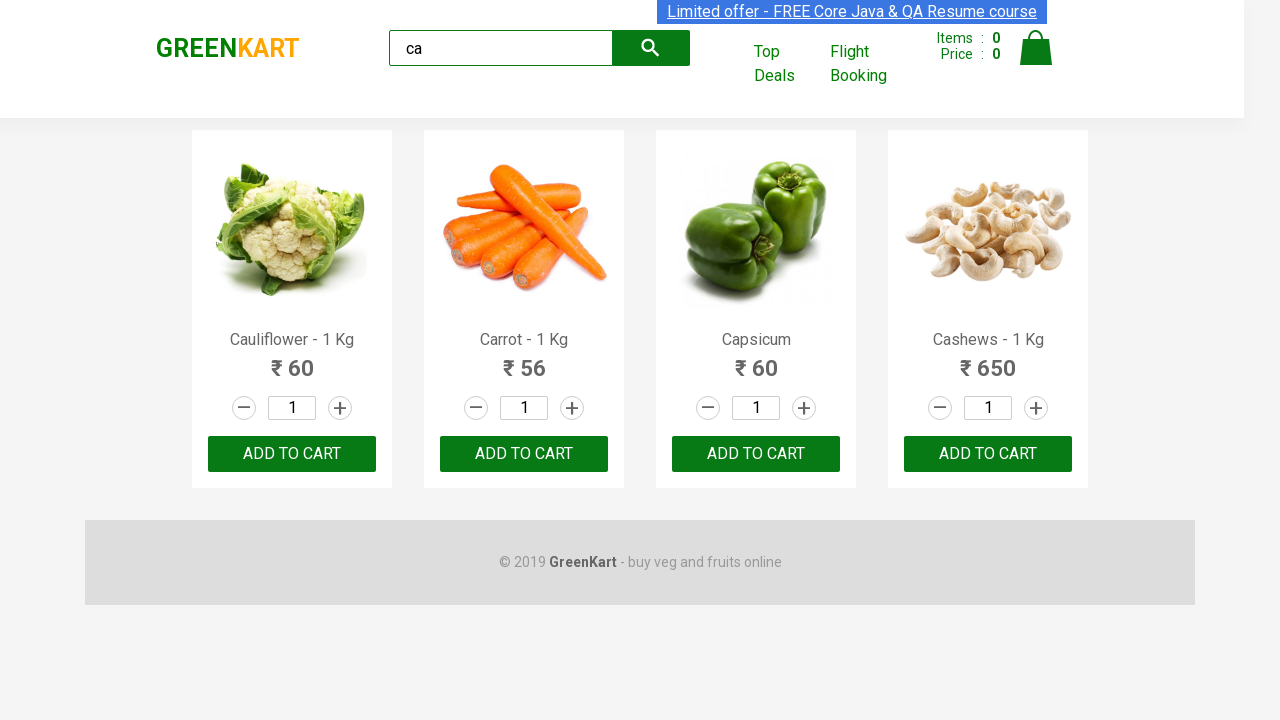

Located products container
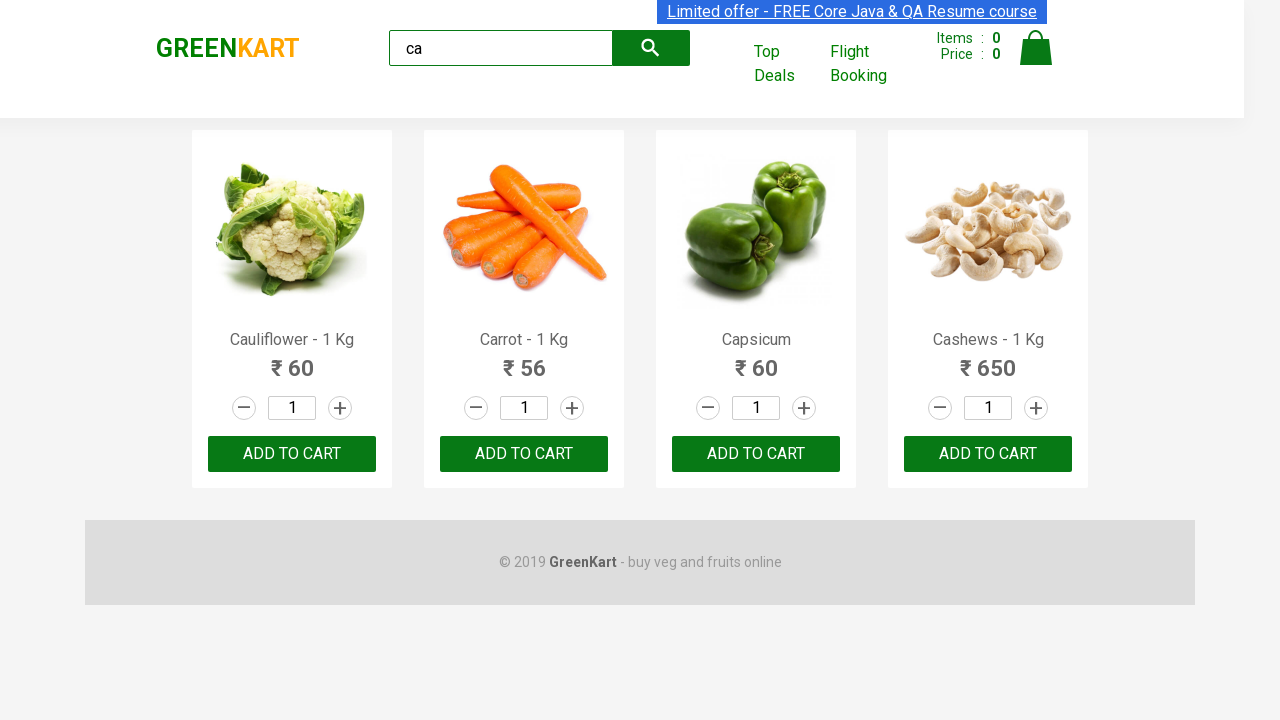

Verified 4 products are displayed in search results
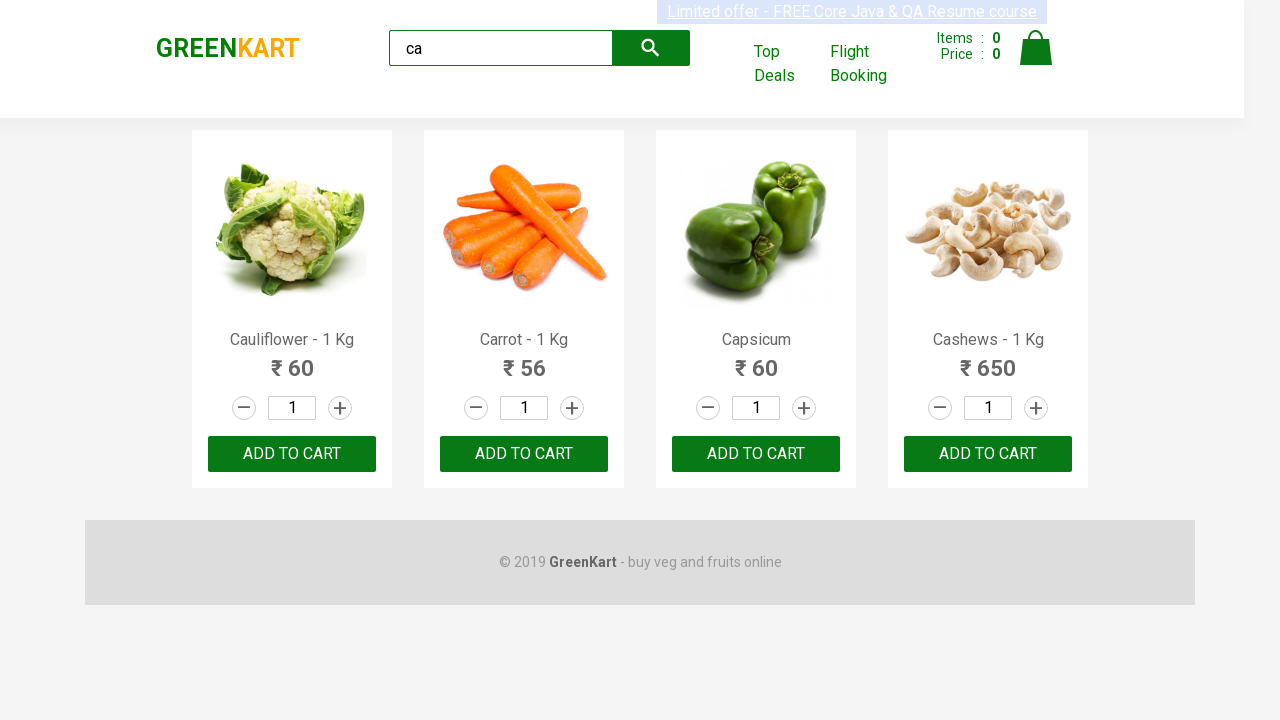

Clicked ADD TO CART button for second product at (524, 454) on .products >> .product >> nth=1 >> internal:text="ADD TO CART"i
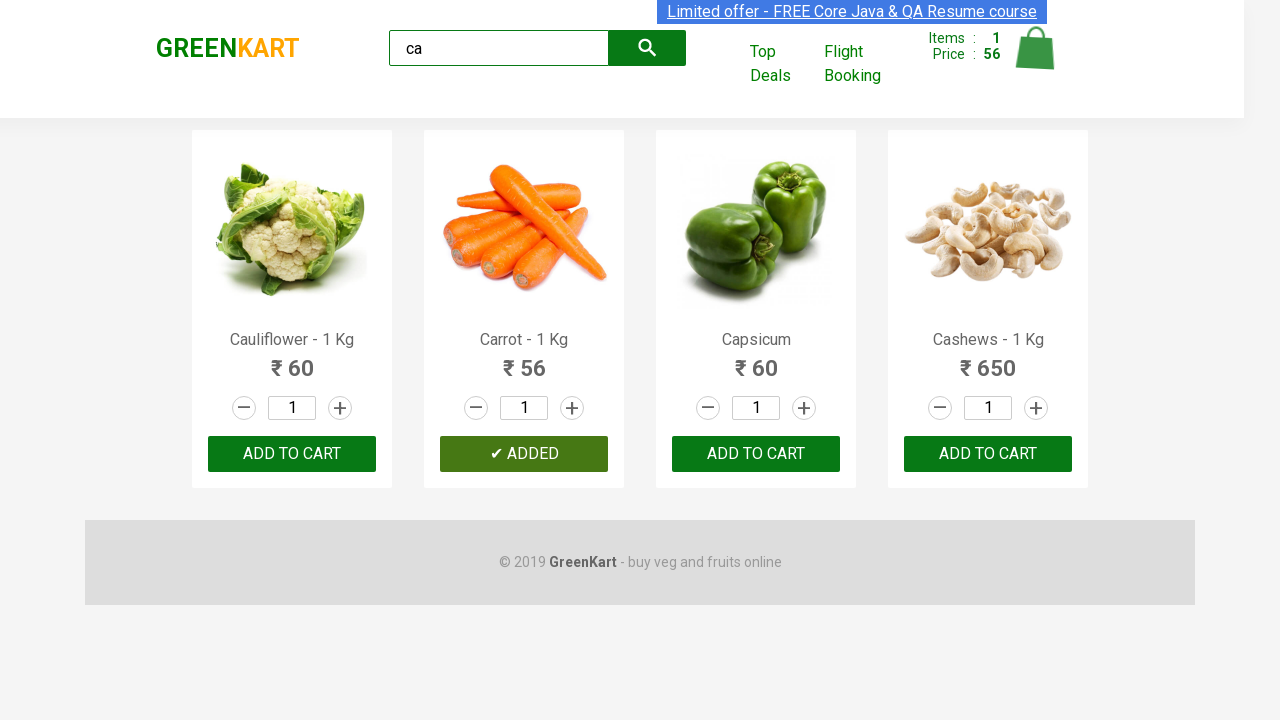

Retrieved all product elements from search results
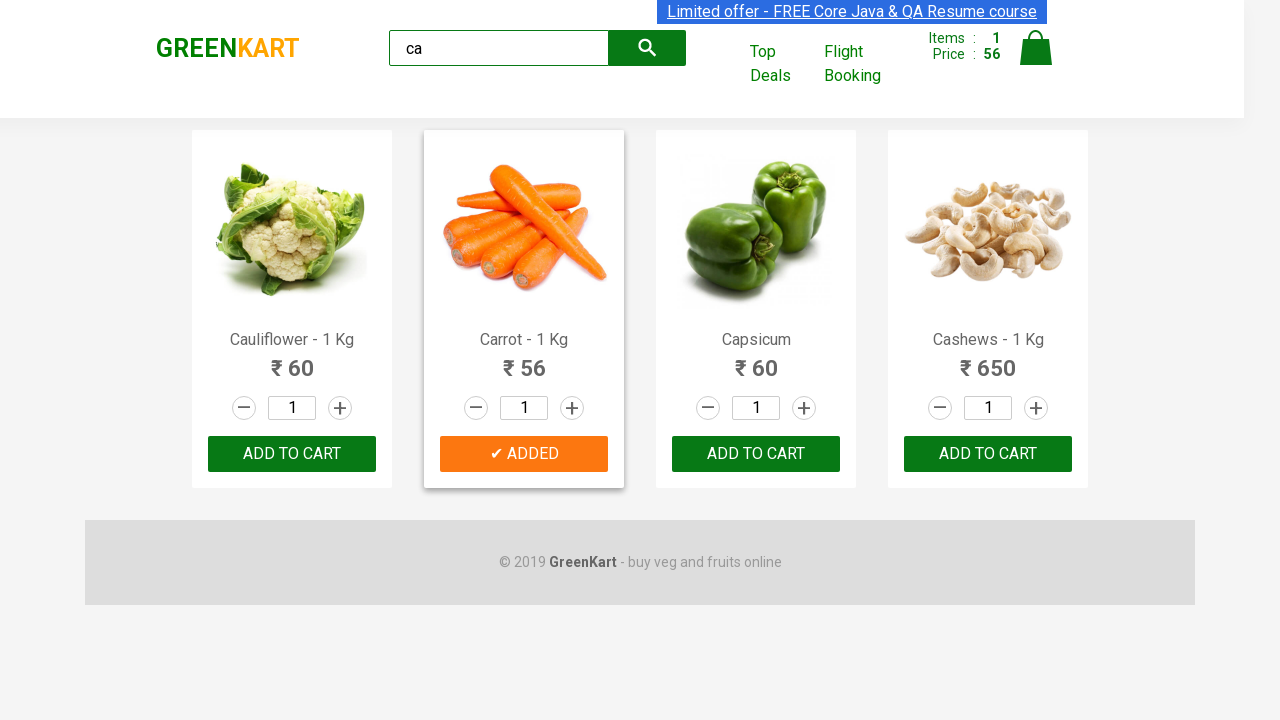

Retrieved product name: 'Cauliflower - 1 Kg'
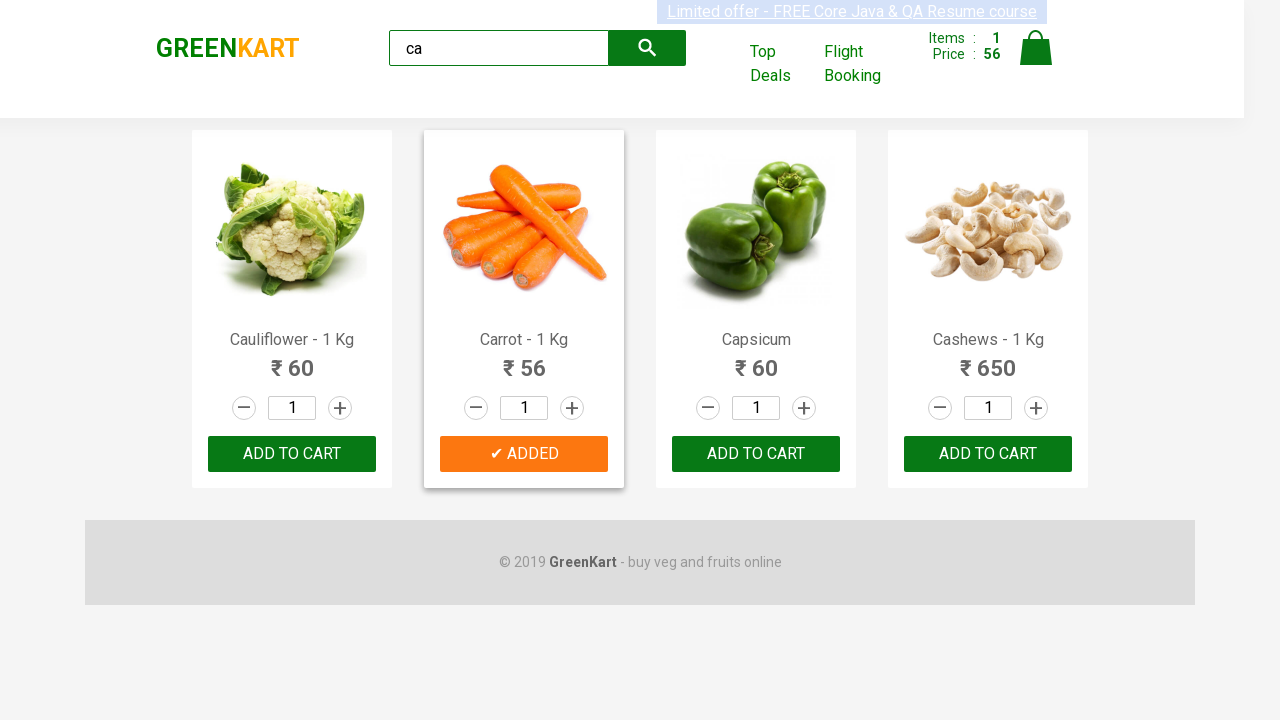

Retrieved product name: 'Carrot - 1 Kg'
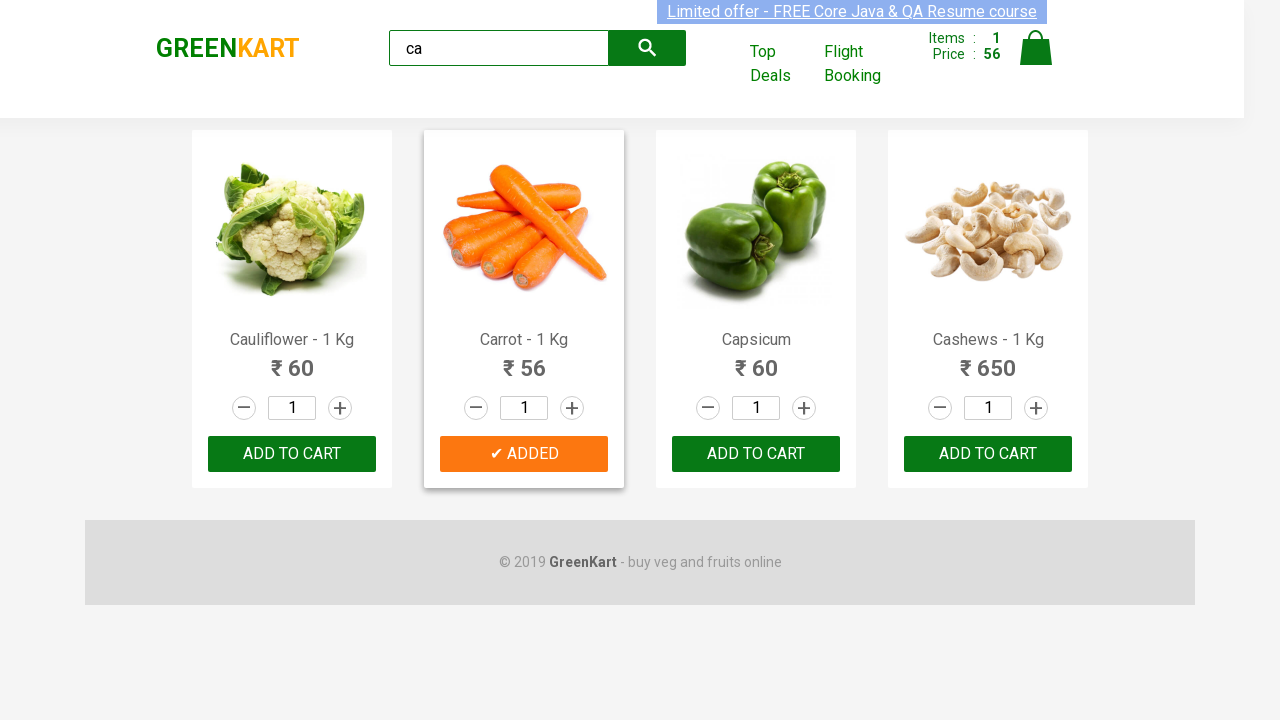

Retrieved product name: 'Capsicum'
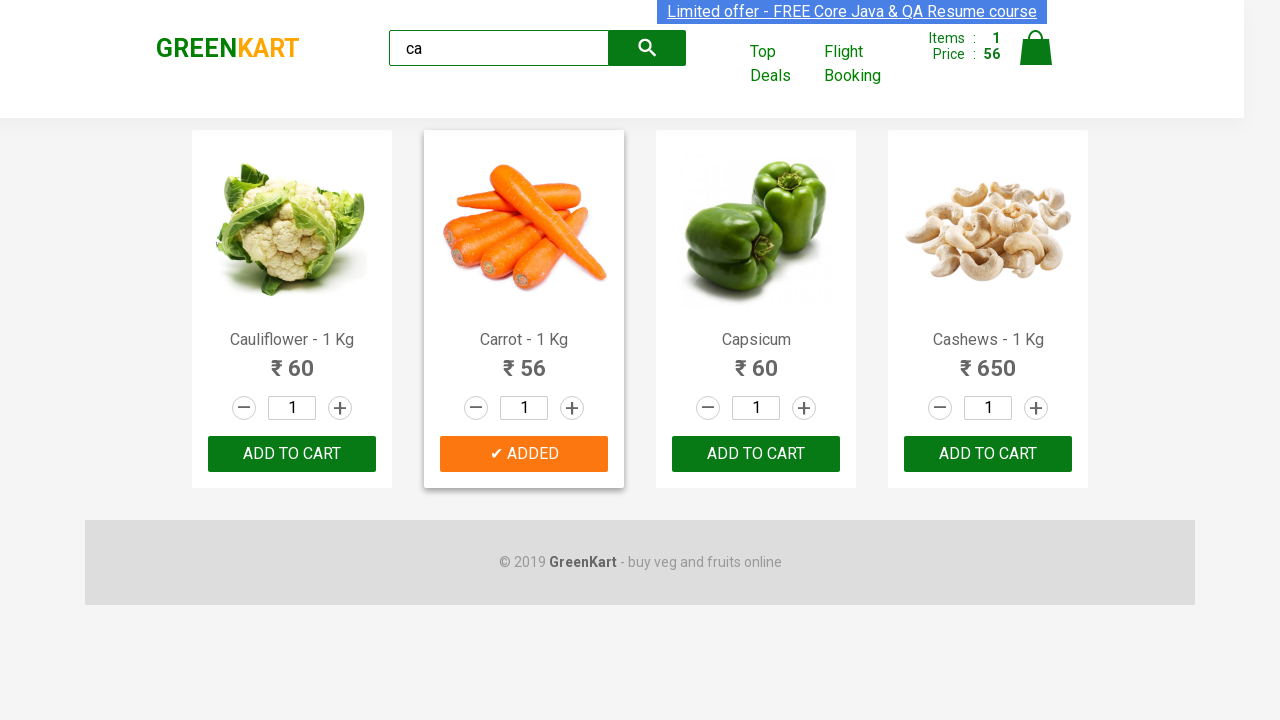

Retrieved product name: 'Cashews - 1 Kg'
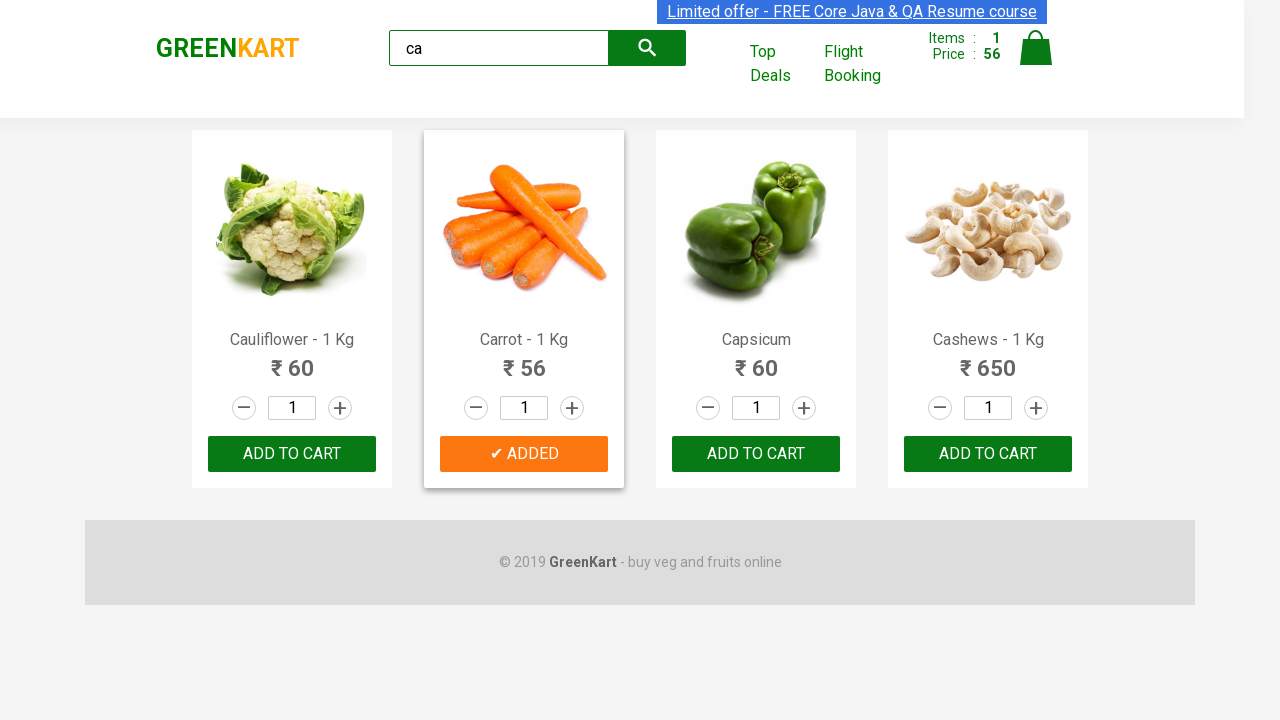

Found Cashews product and clicked ADD TO CART button at (988, 454) on .products >> .product >> nth=3 >> button
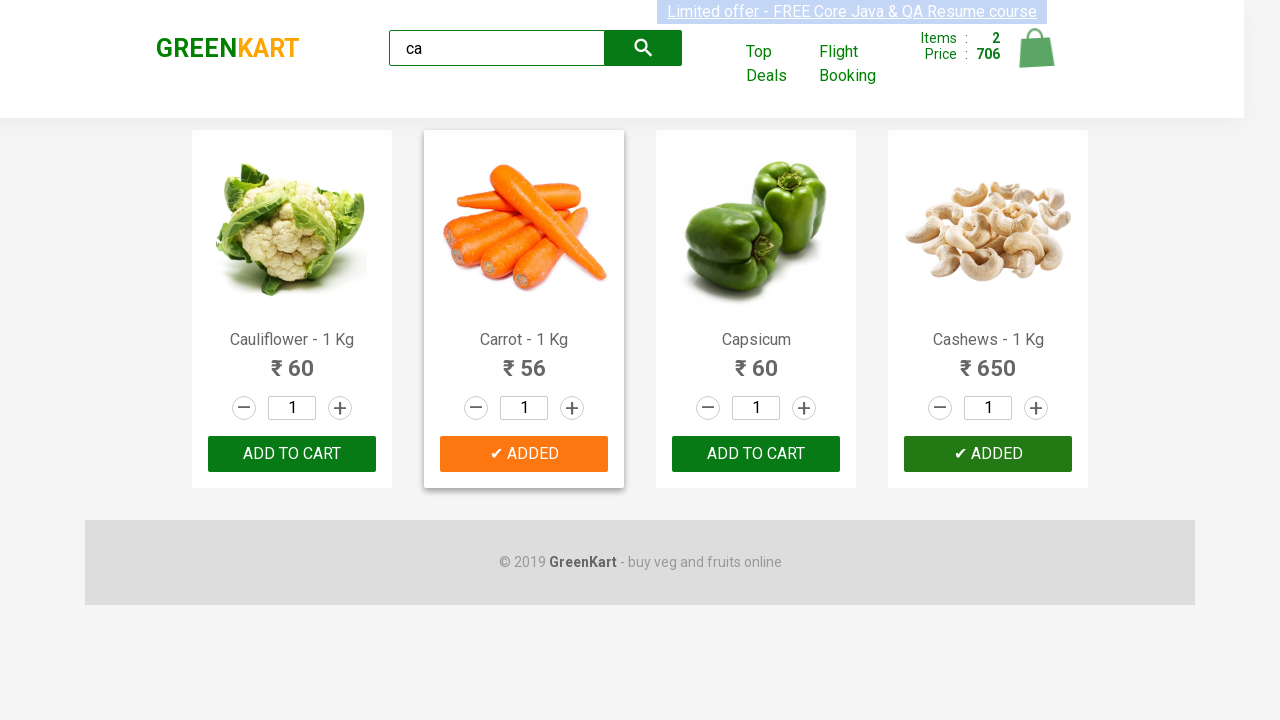

Retrieved brand logo text: 'GREENKART'
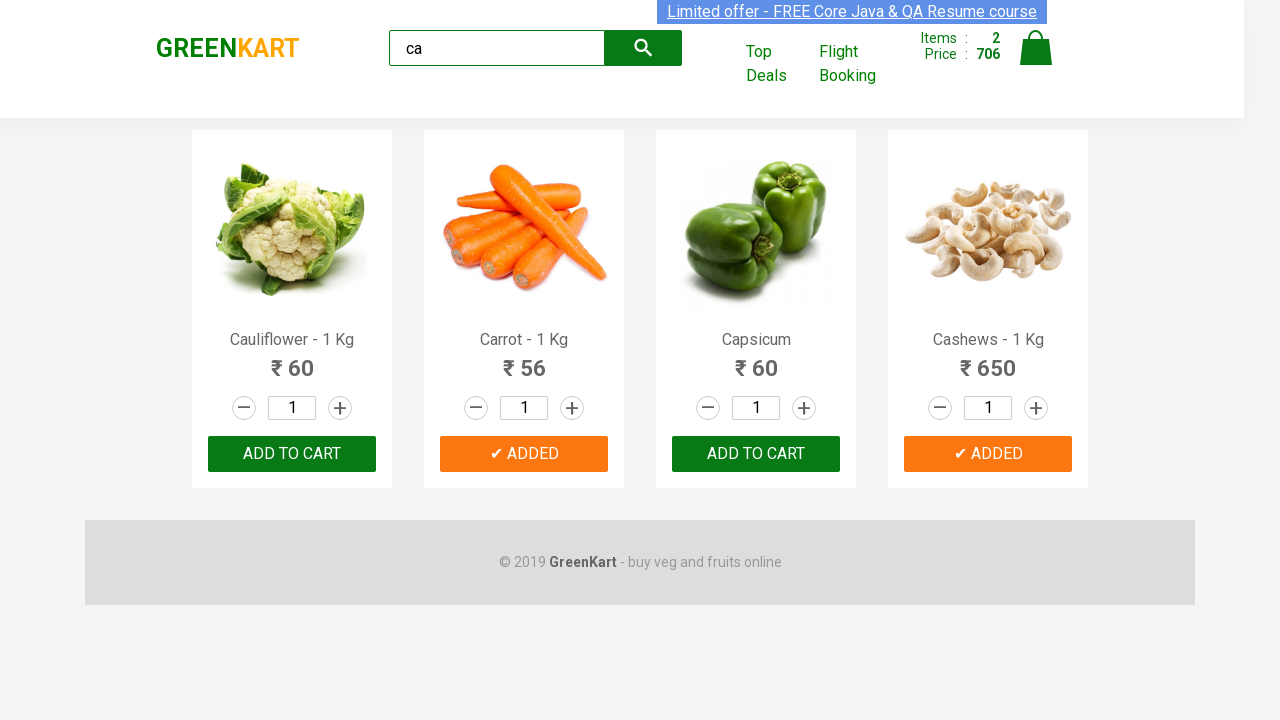

Printed brand text to console
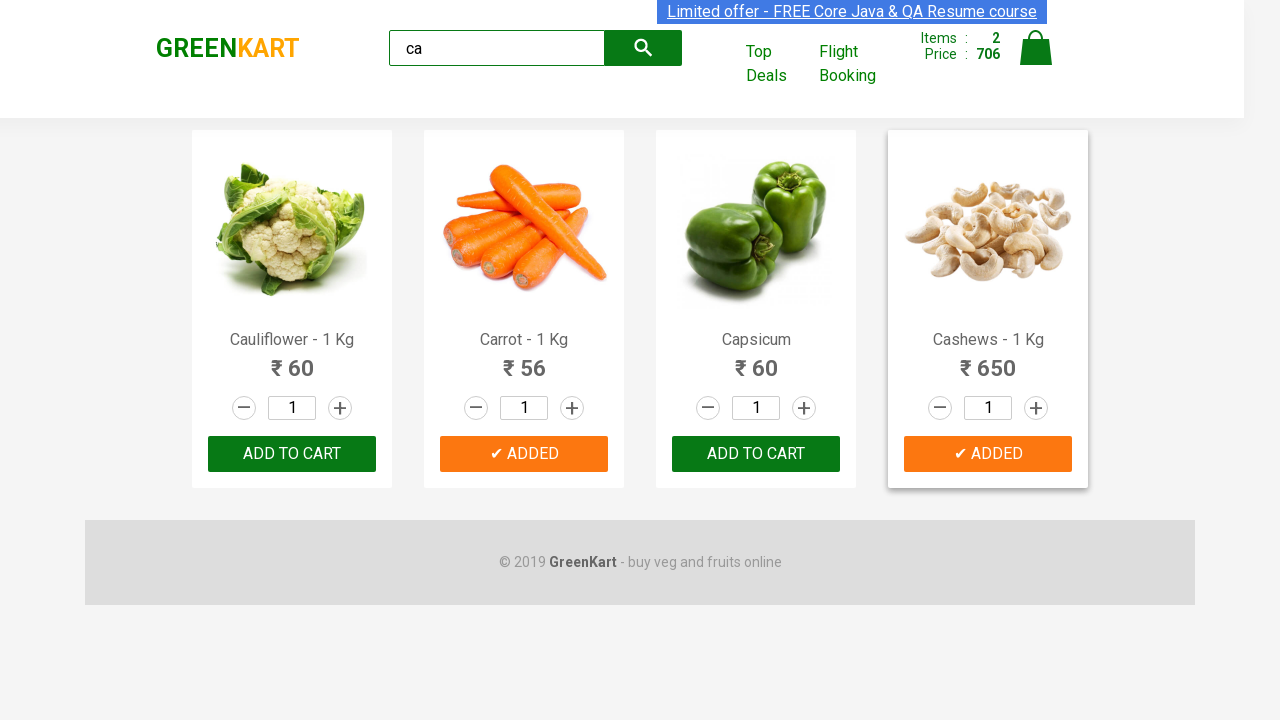

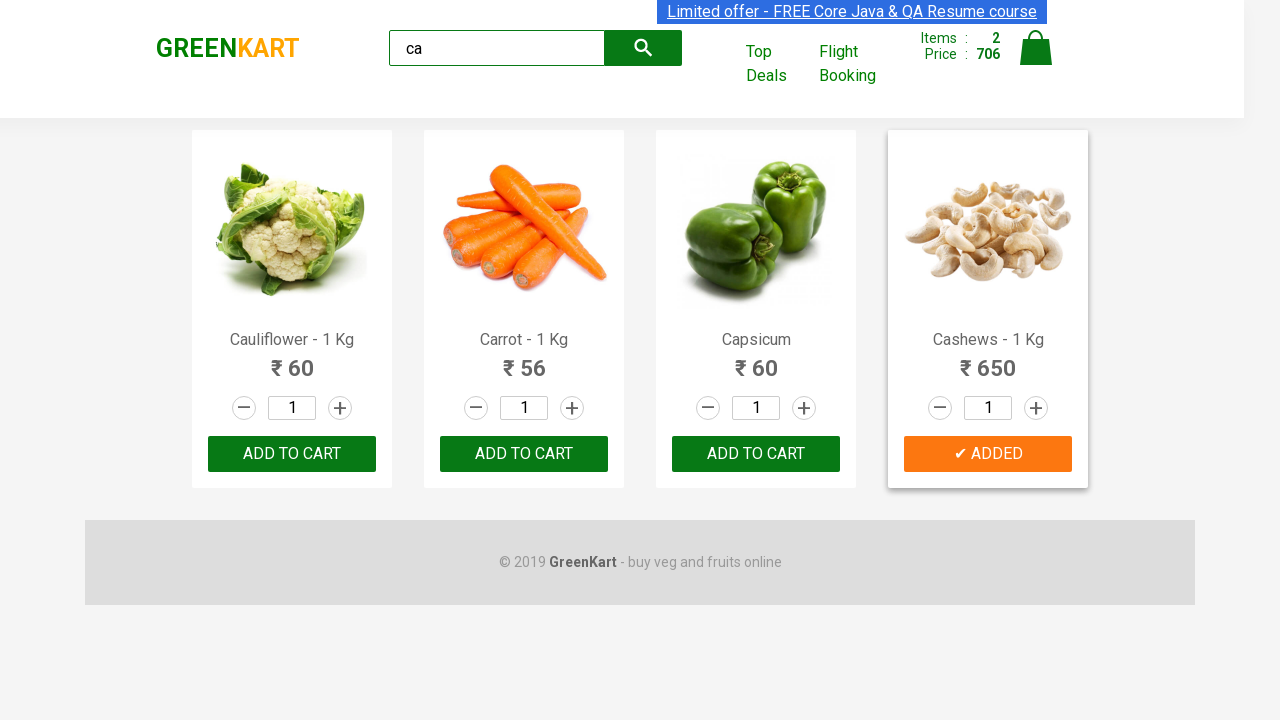